Tests the search functionality on W3Schools by entering "Java Tutorial" in the search box and verifying the resulting page displays the correct heading

Starting URL: https://www.w3schools.com/

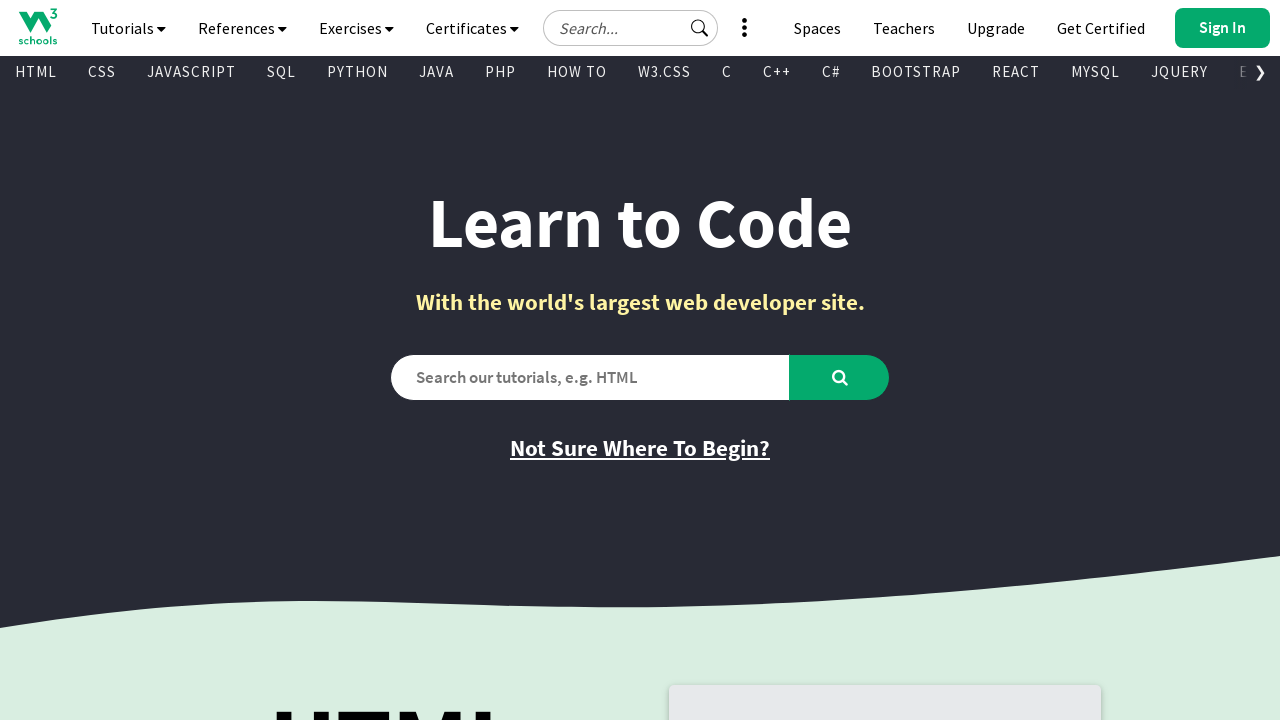

Filled search box with 'Java Tutorial' on #search2
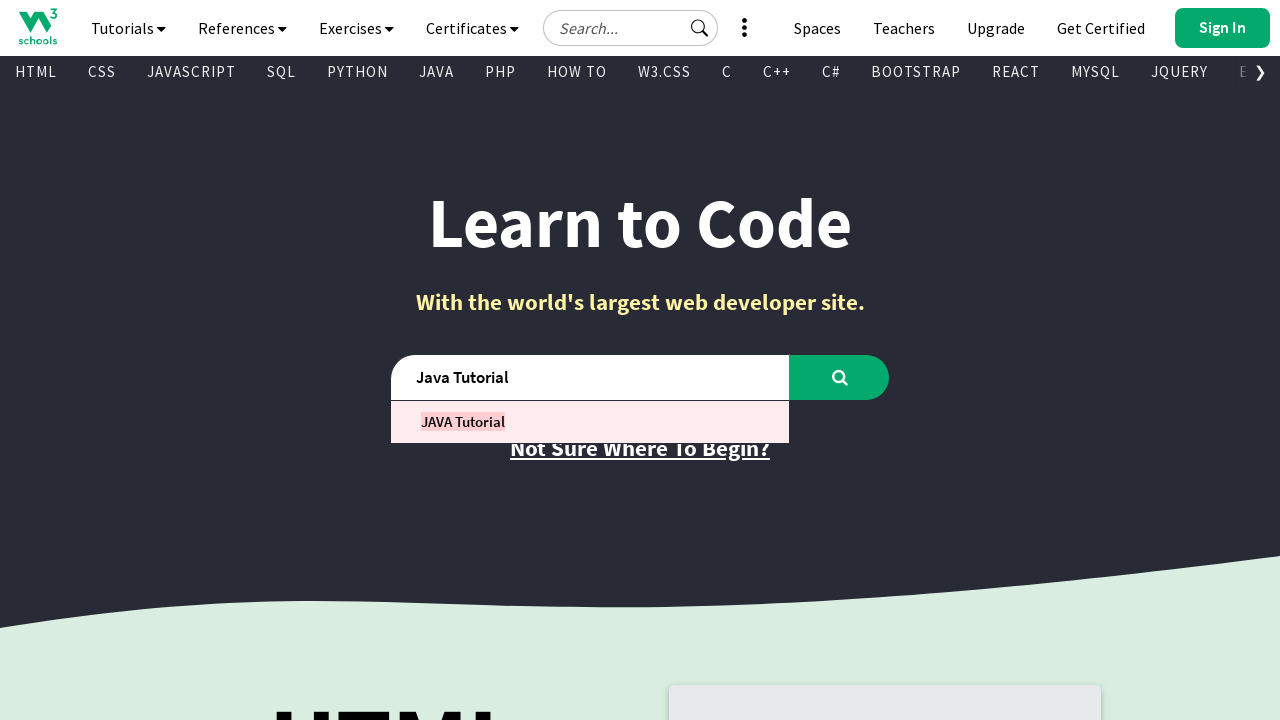

Pressed Enter to submit search on #search2
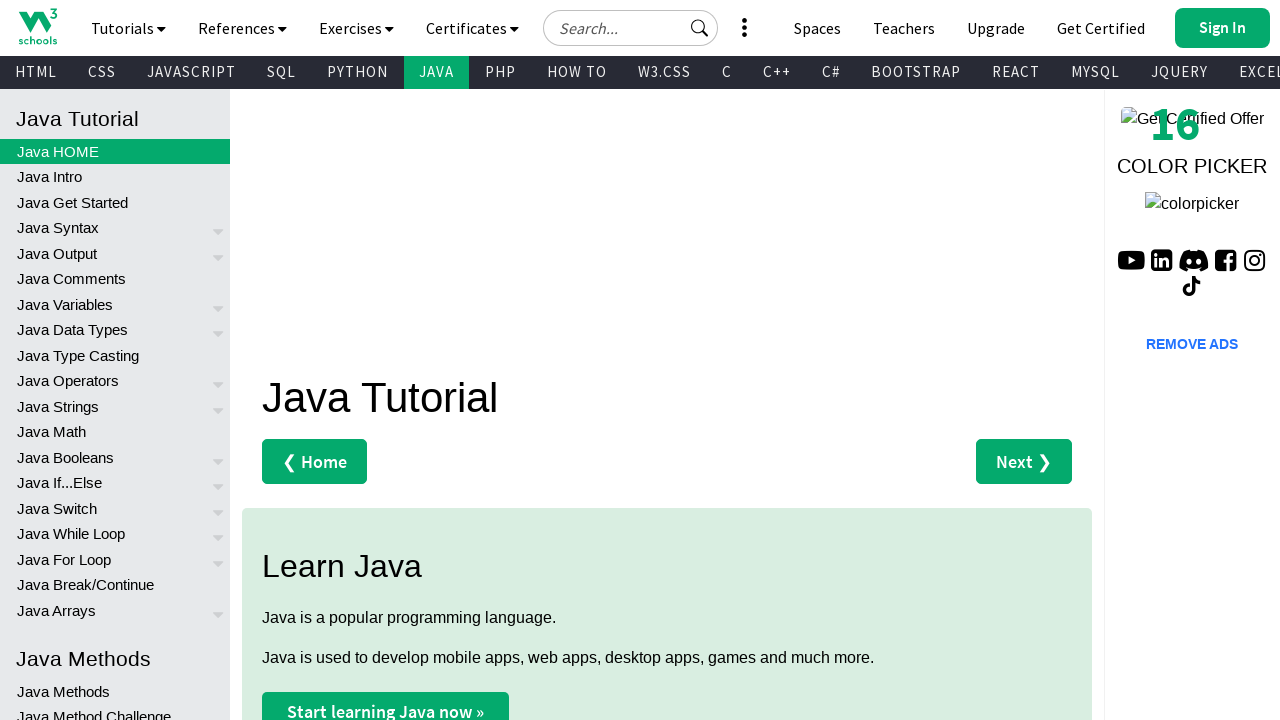

Results page loaded and h1 heading appeared
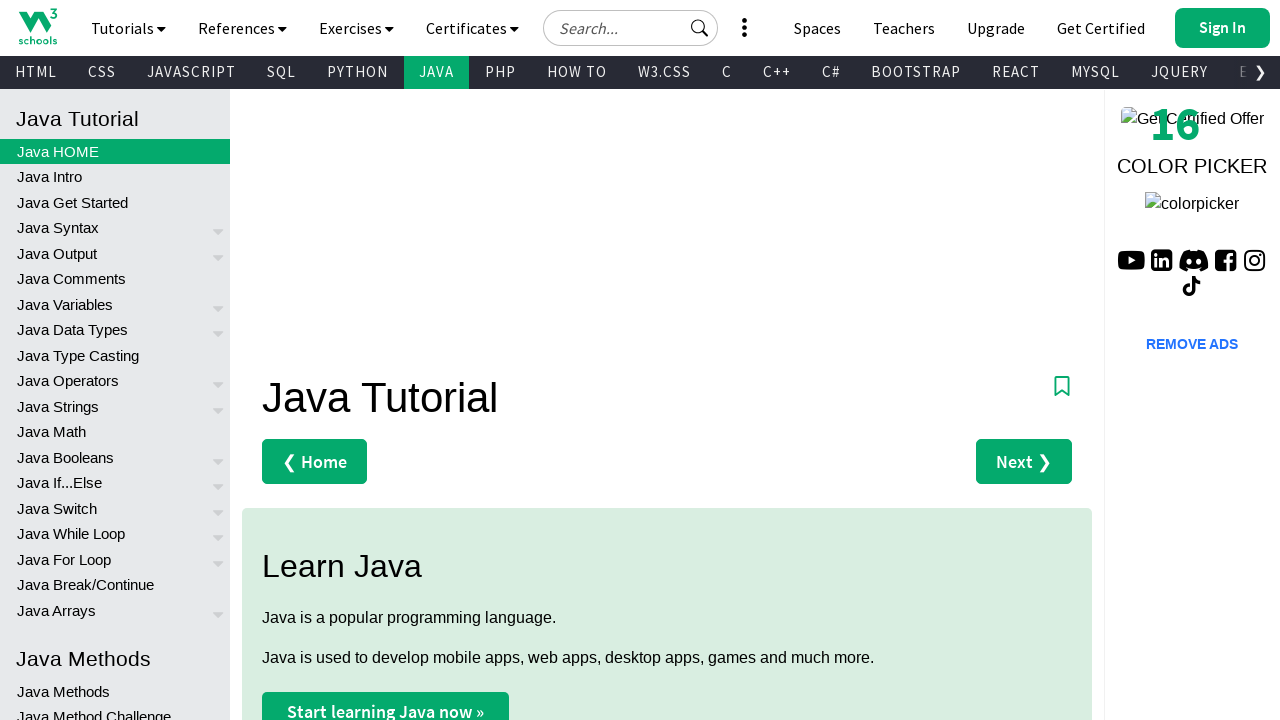

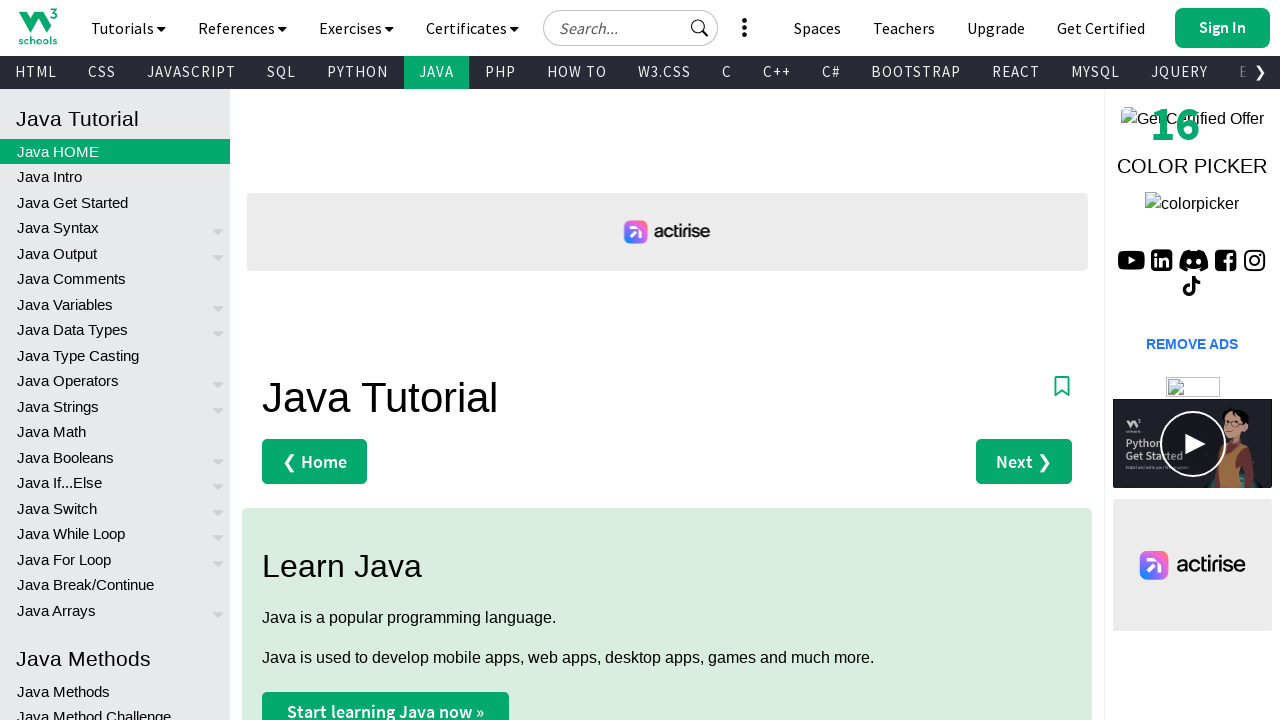